Tests navigation to the Top Rated page by clicking the Top List menu and verifying the page header displays "Top Rated"

Starting URL: http://www.99-bottles-of-beer.net/

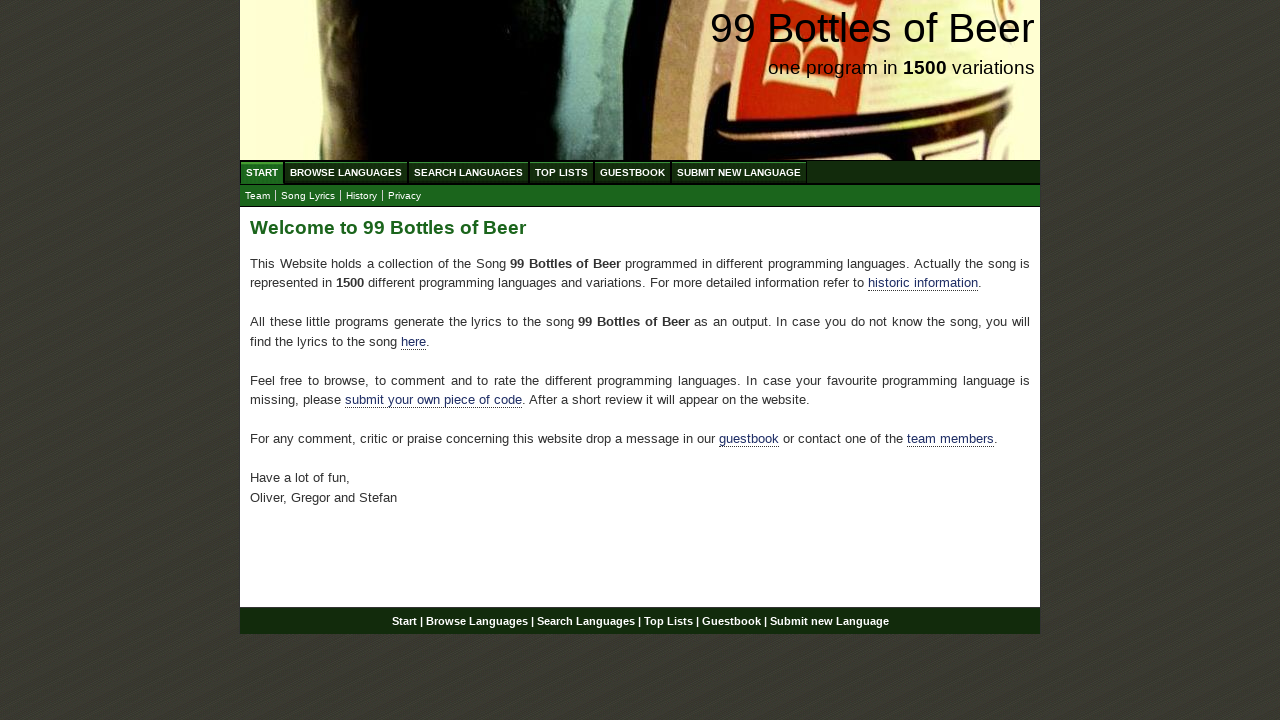

Clicked on Top List menu link at (562, 172) on a[href='/toplist.html']
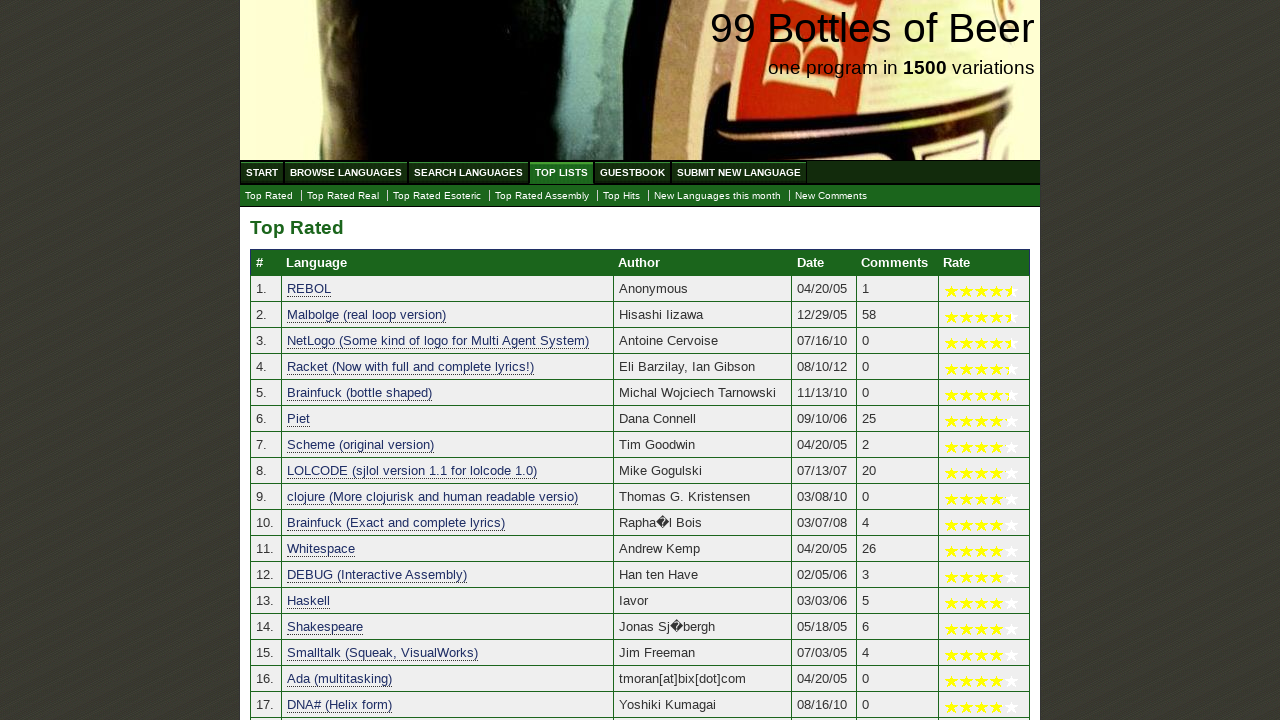

Waited for Top Rated page header to load
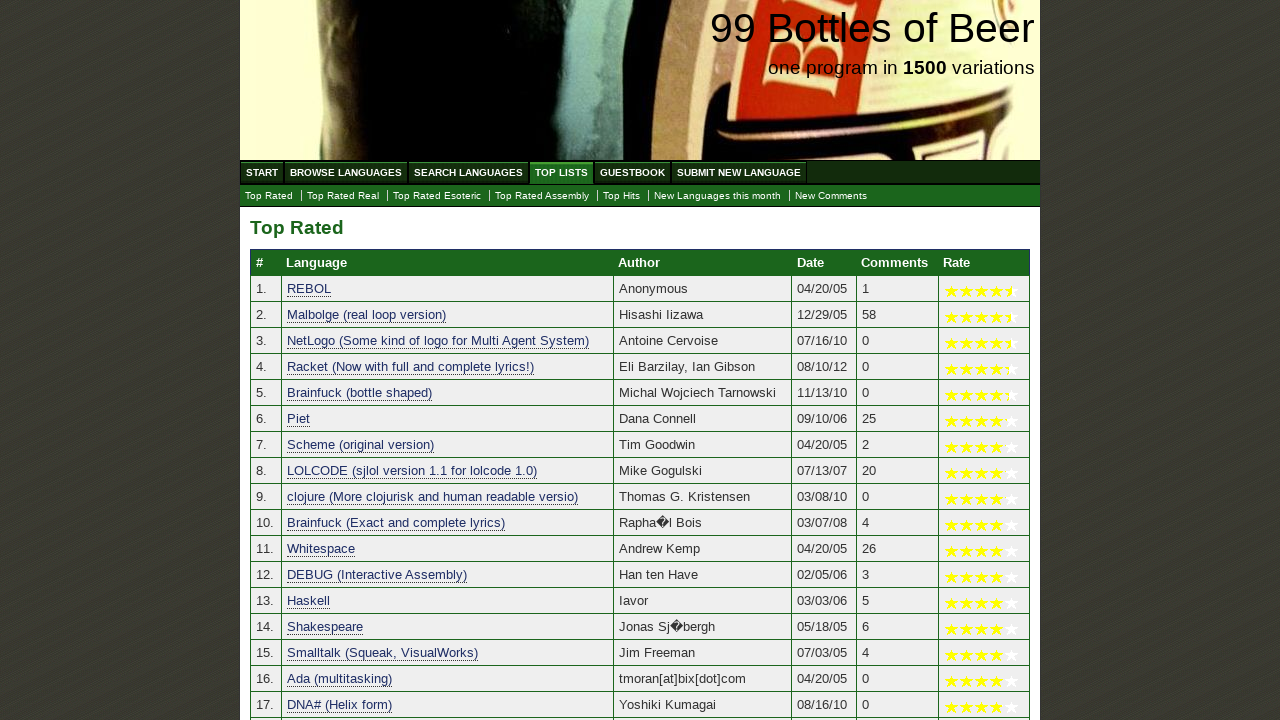

Retrieved header text content
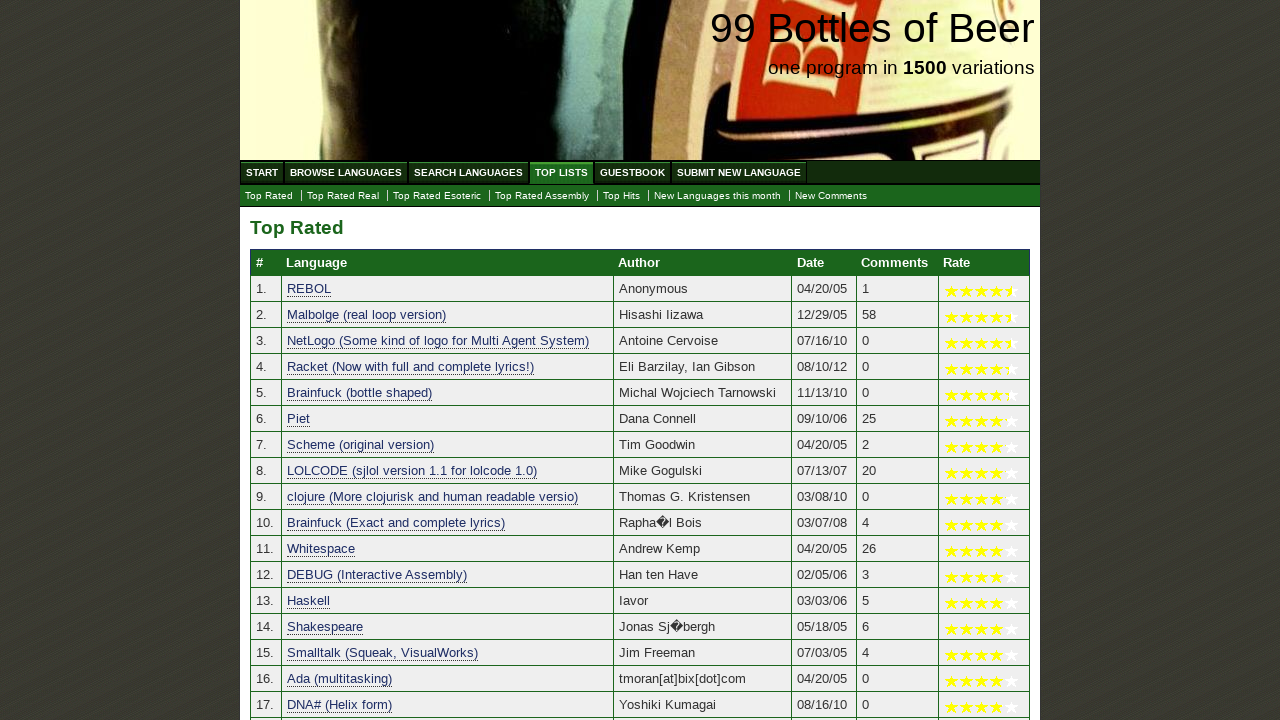

Verified page header displays 'Top Rated'
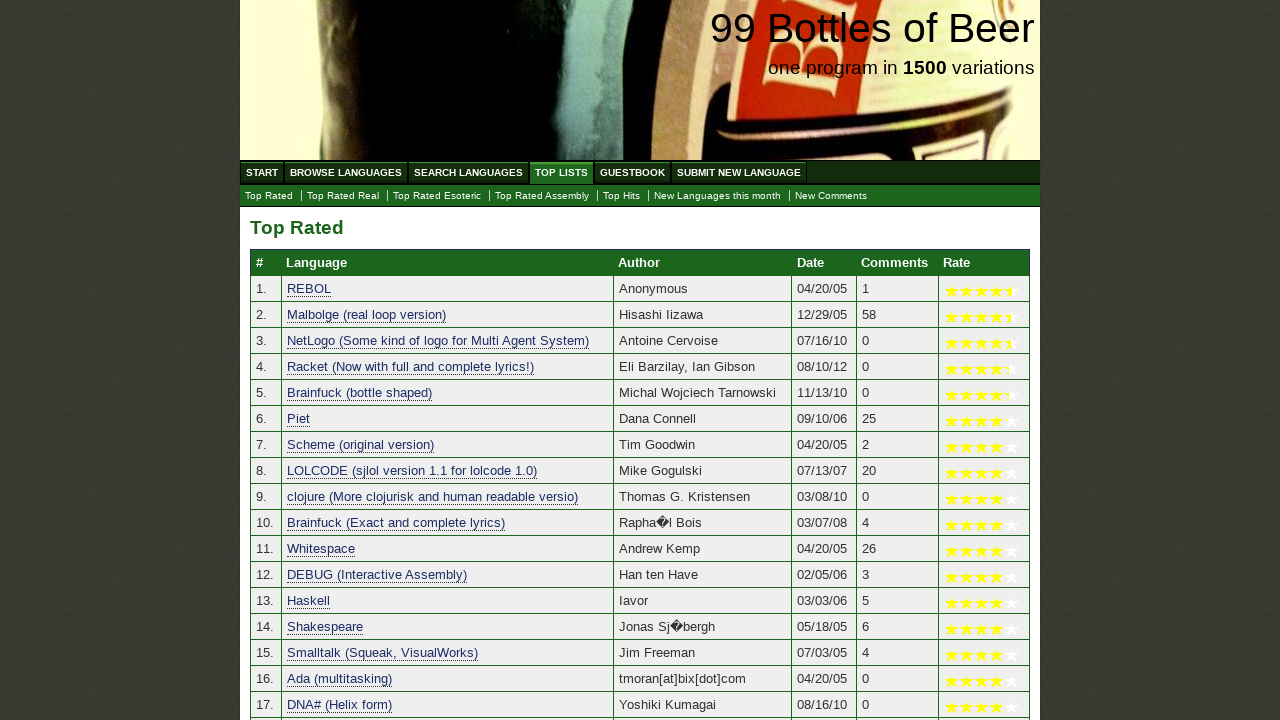

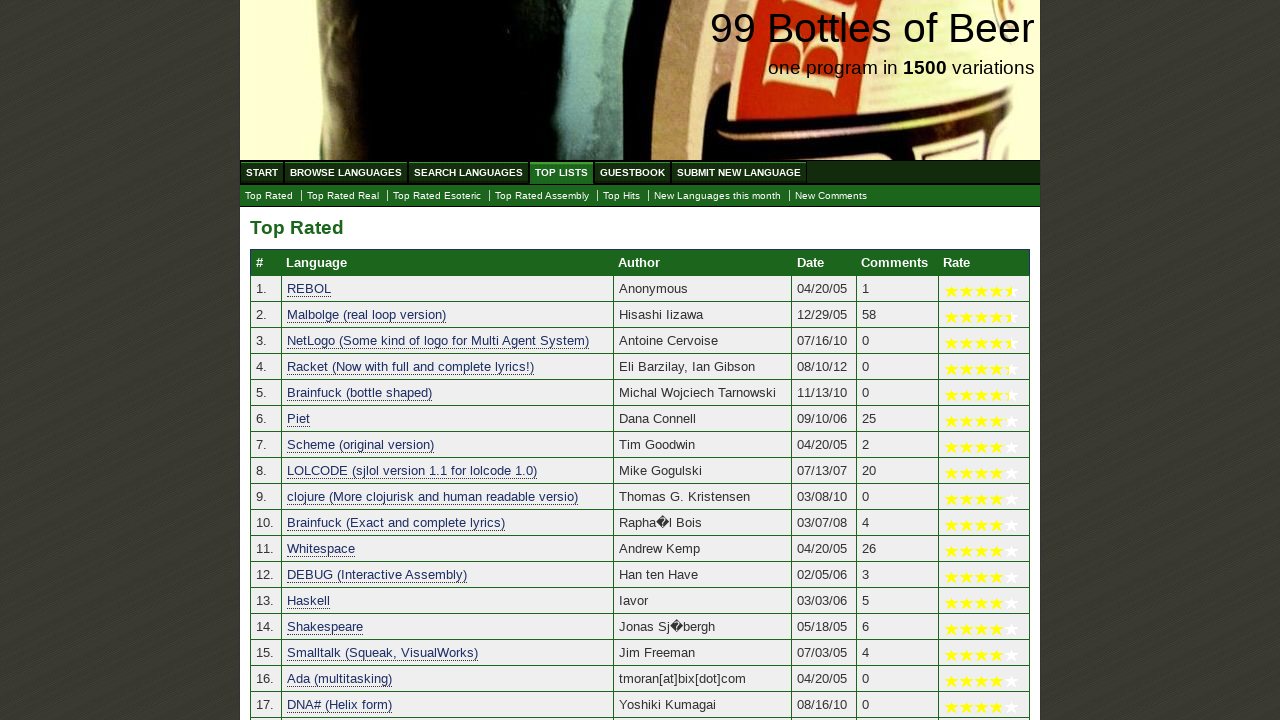